Tests alert dialog interaction by clicking alert button, accepting the alert, and verifying the output text

Starting URL: https://atidcollege.co.il/Xamples/ex_switch_navigation.html

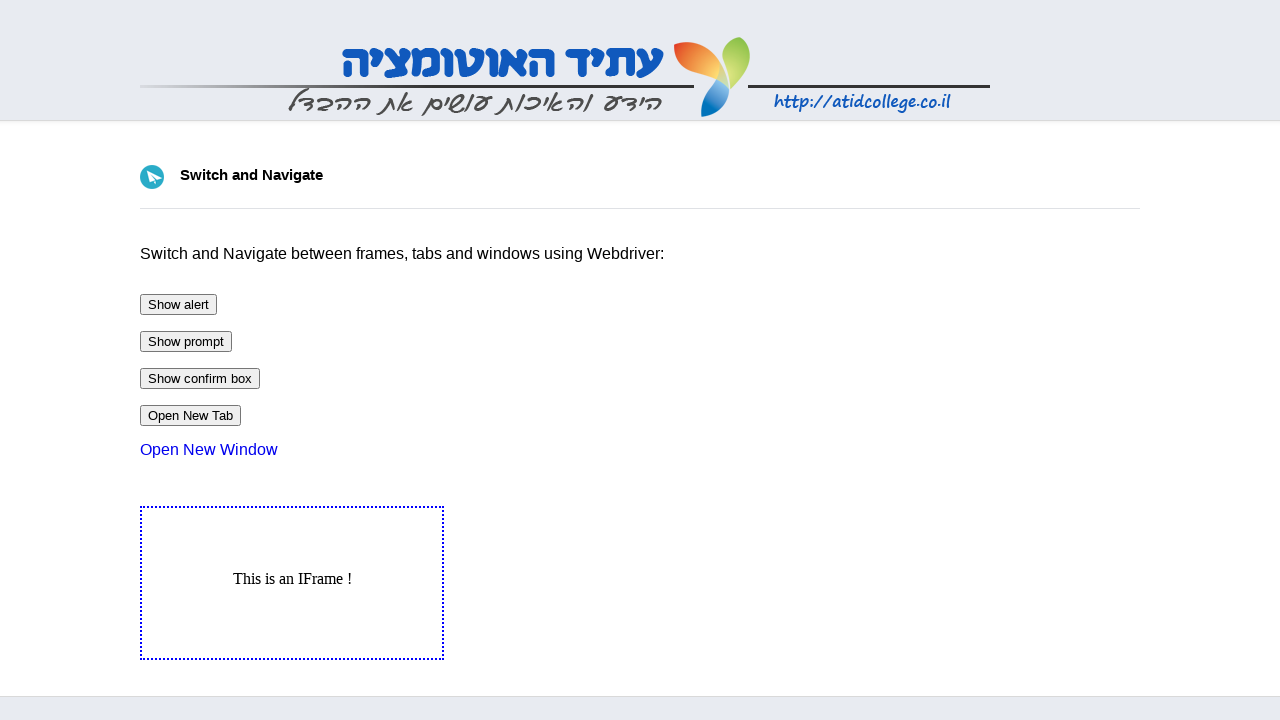

Clicked the alert button at (178, 304) on #btnAlert
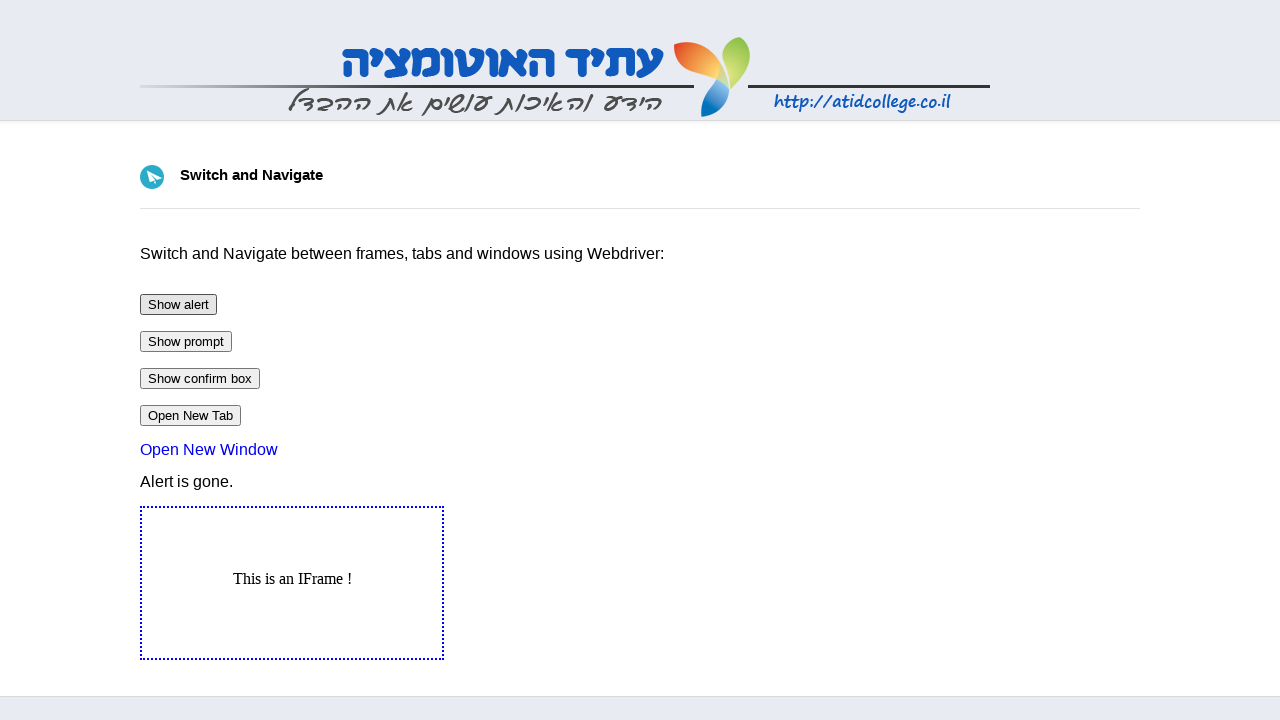

Set up dialog handler to accept alerts
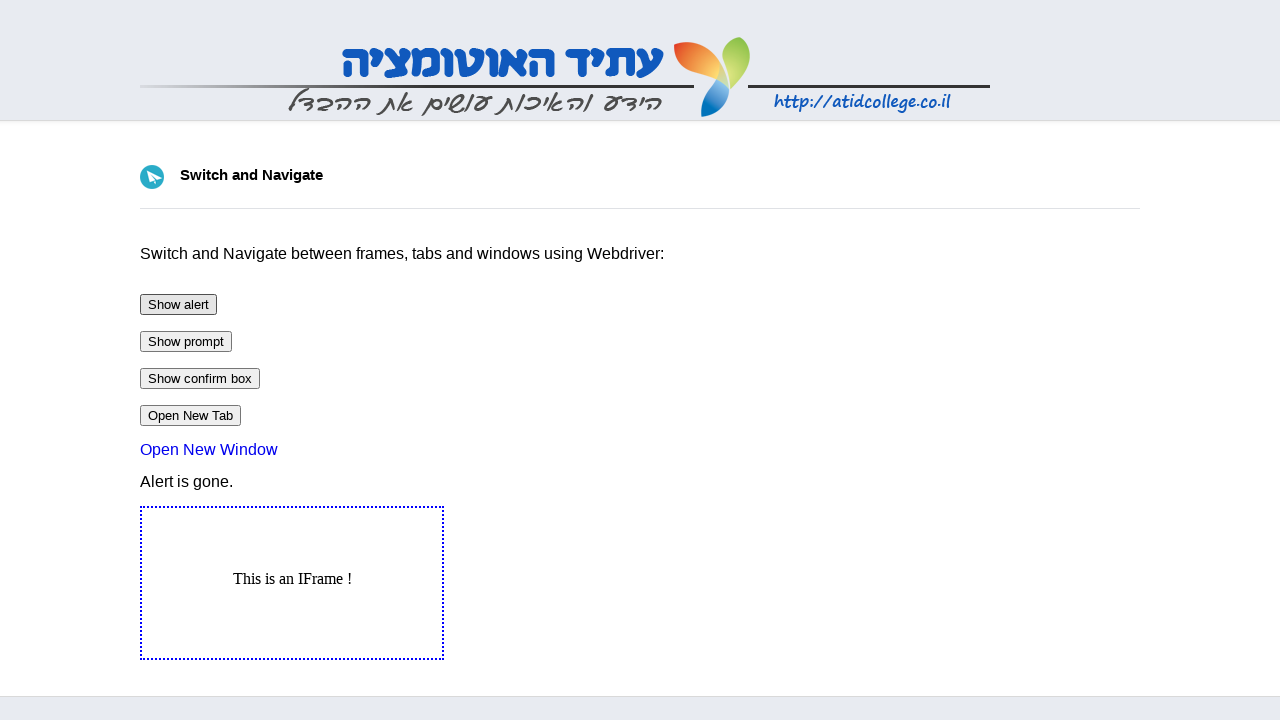

Verified output element is visible after accepting alert
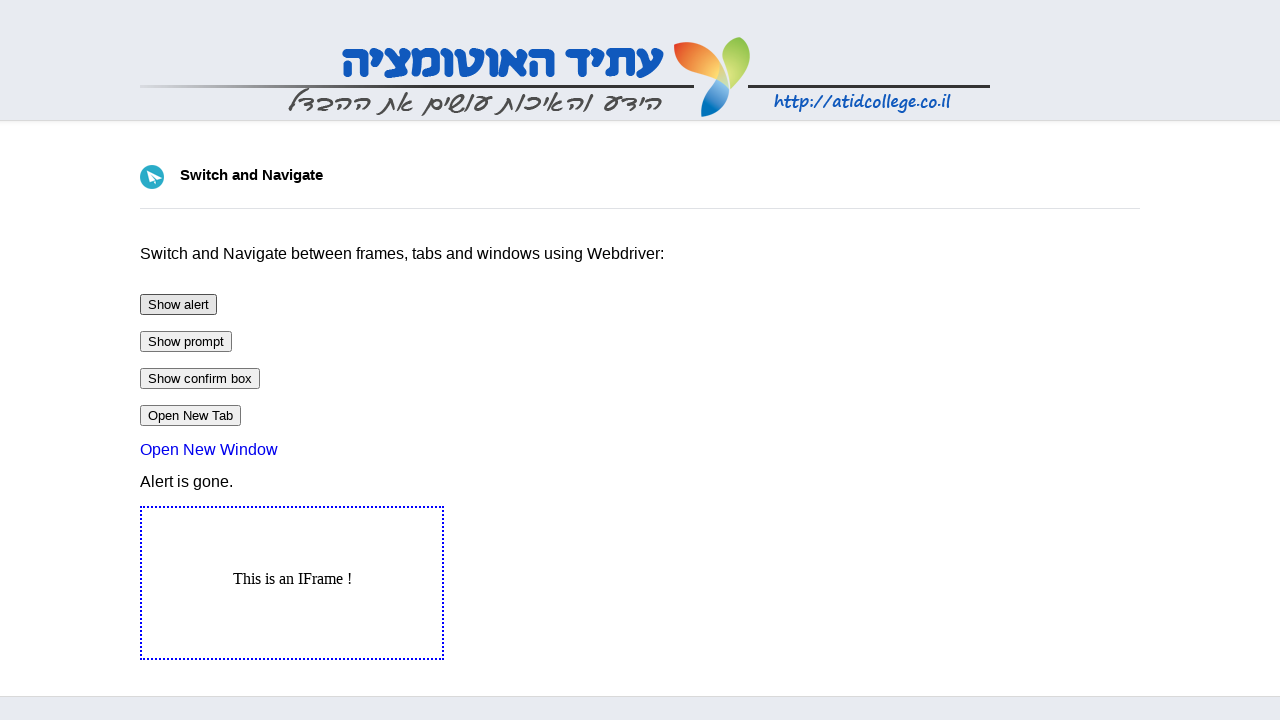

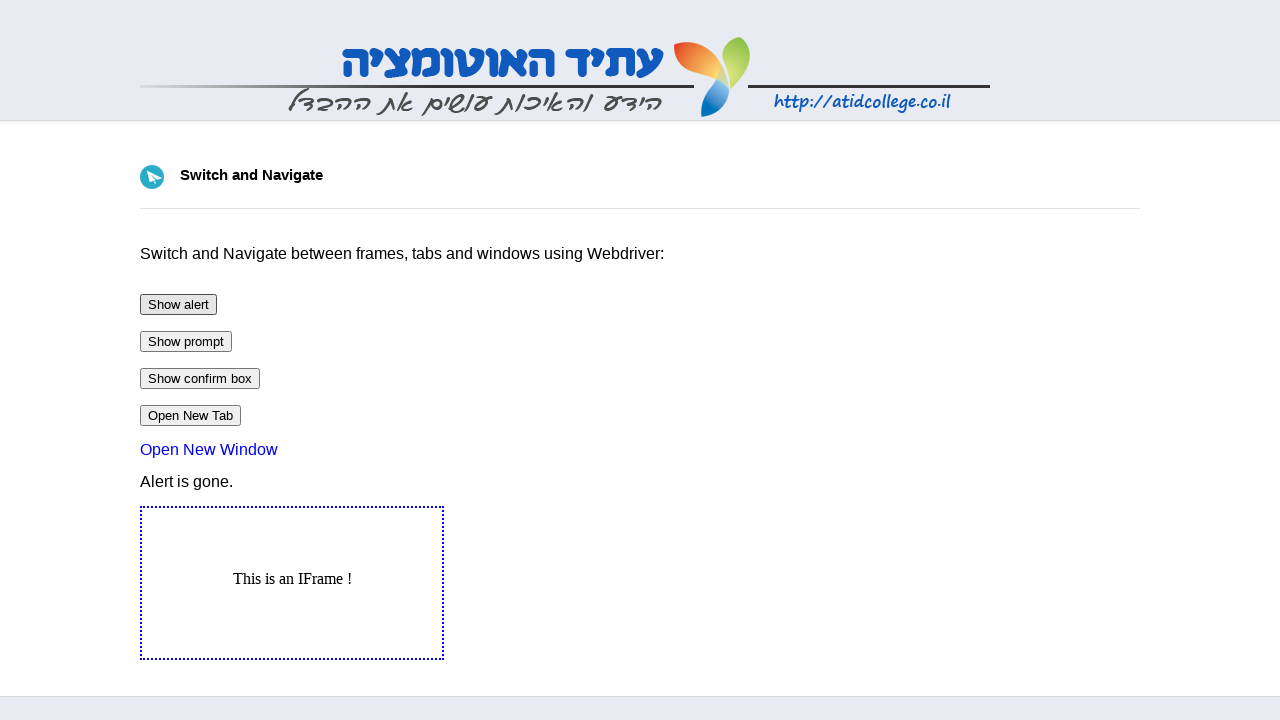